Navigates to example.com, queries for a link element, and clicks on it

Starting URL: https://example.com

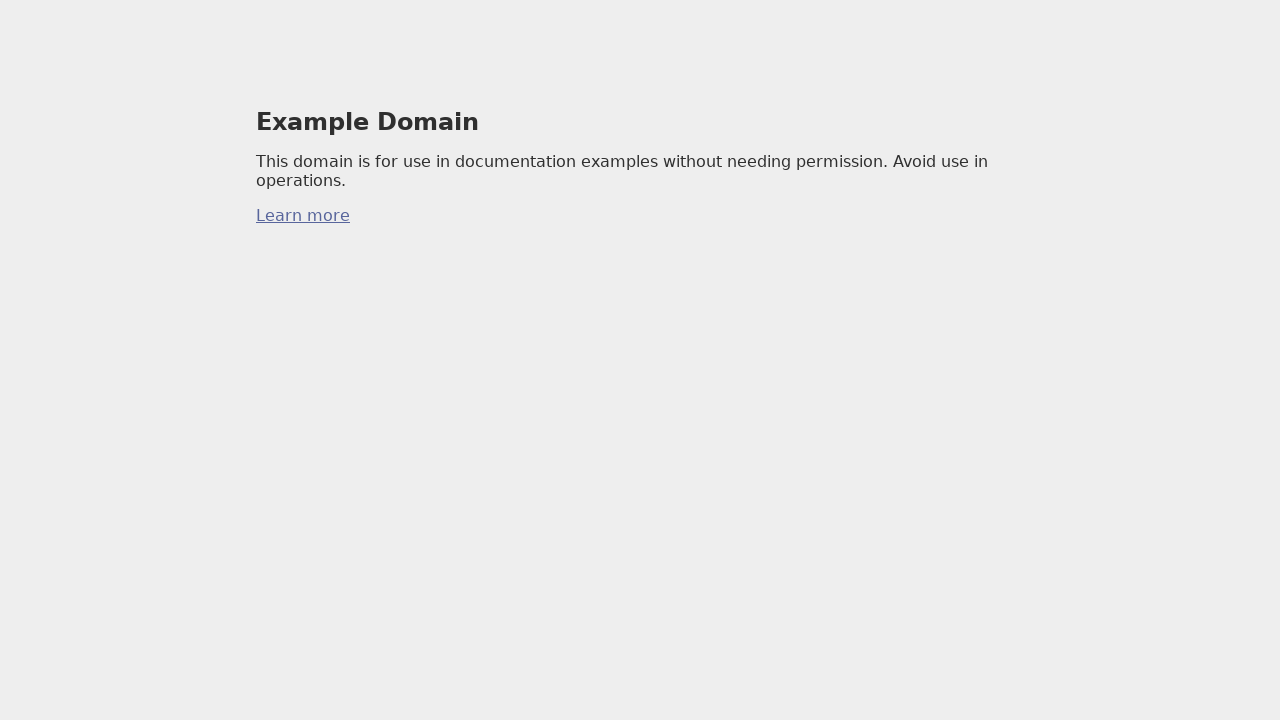

Navigated to https://example.com
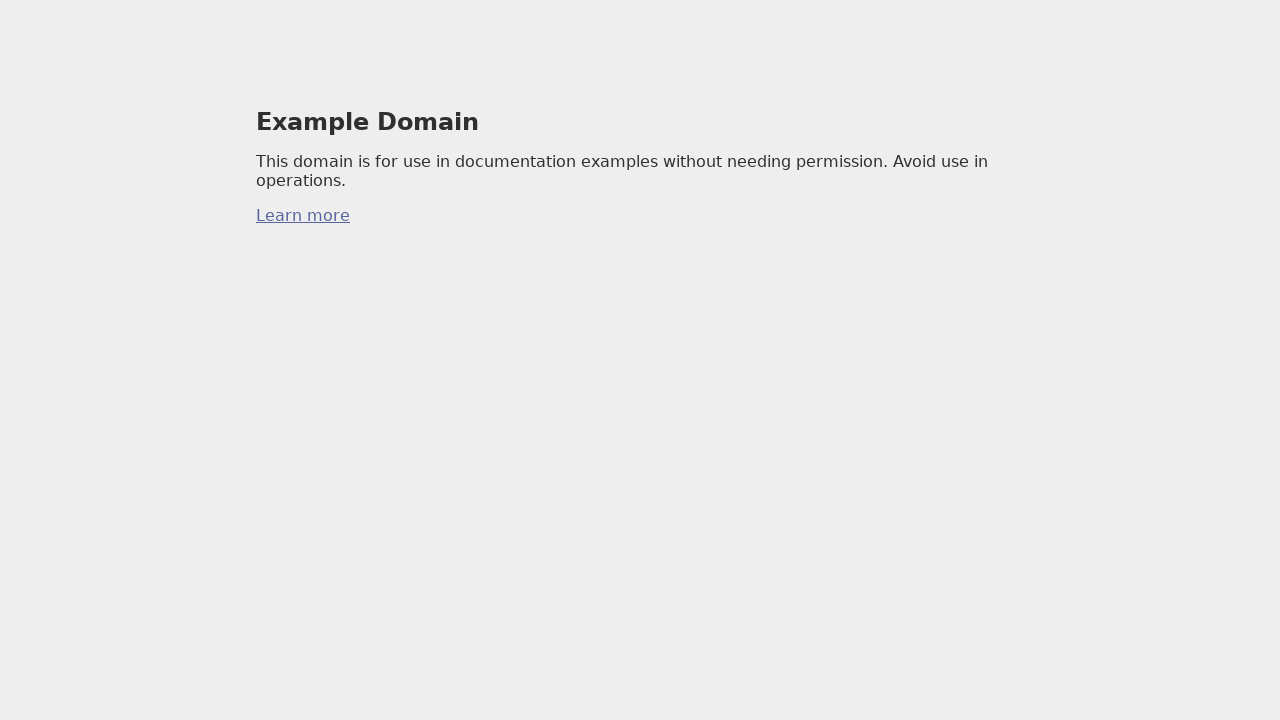

Queried for first anchor element on the page
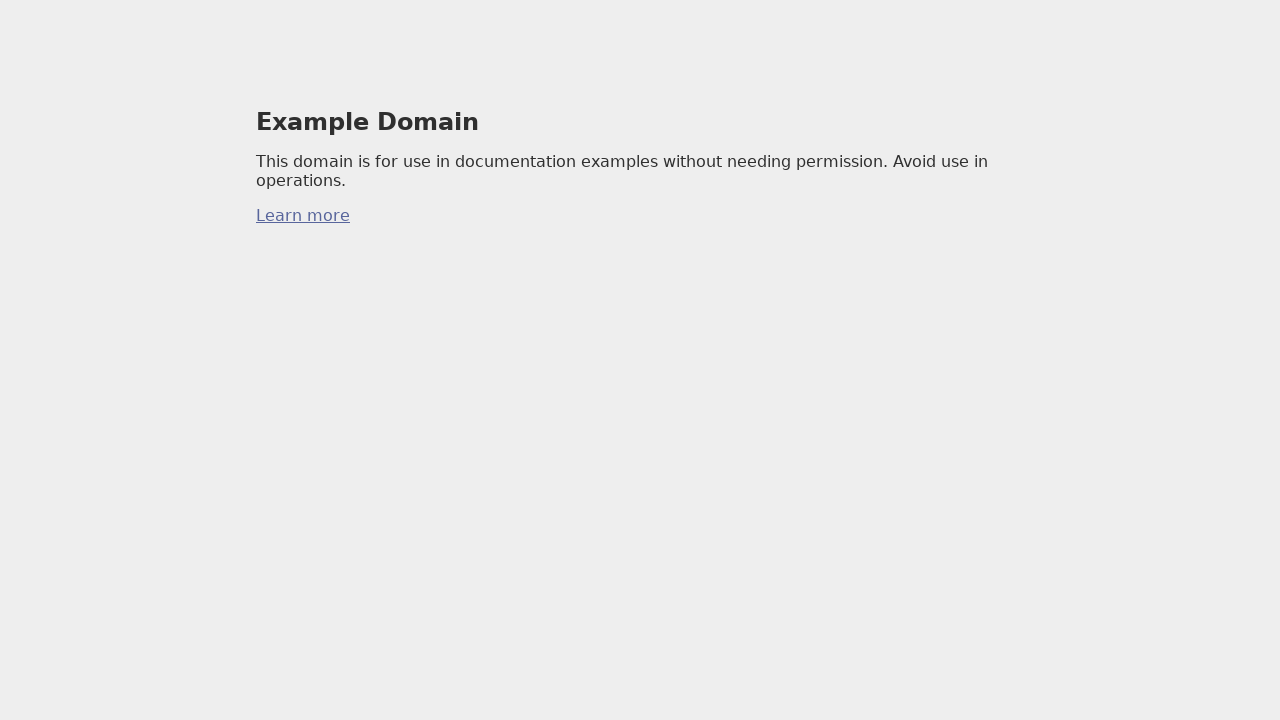

Clicked on the anchor element
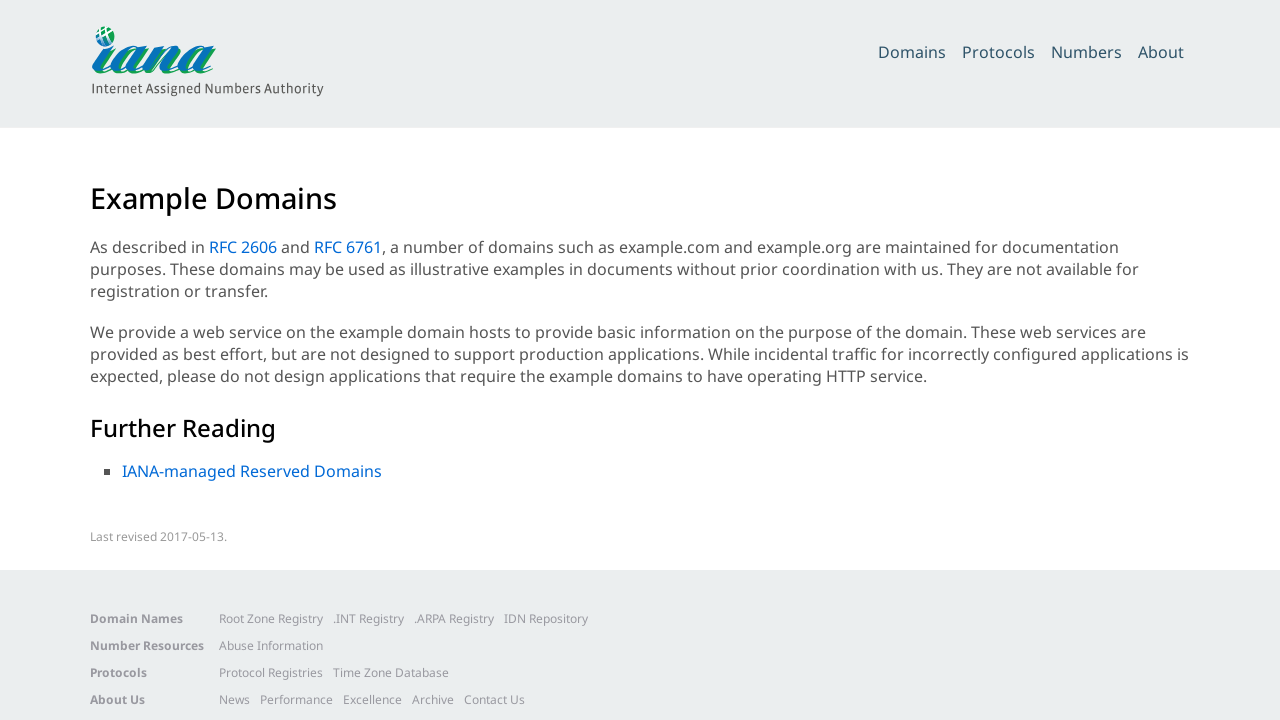

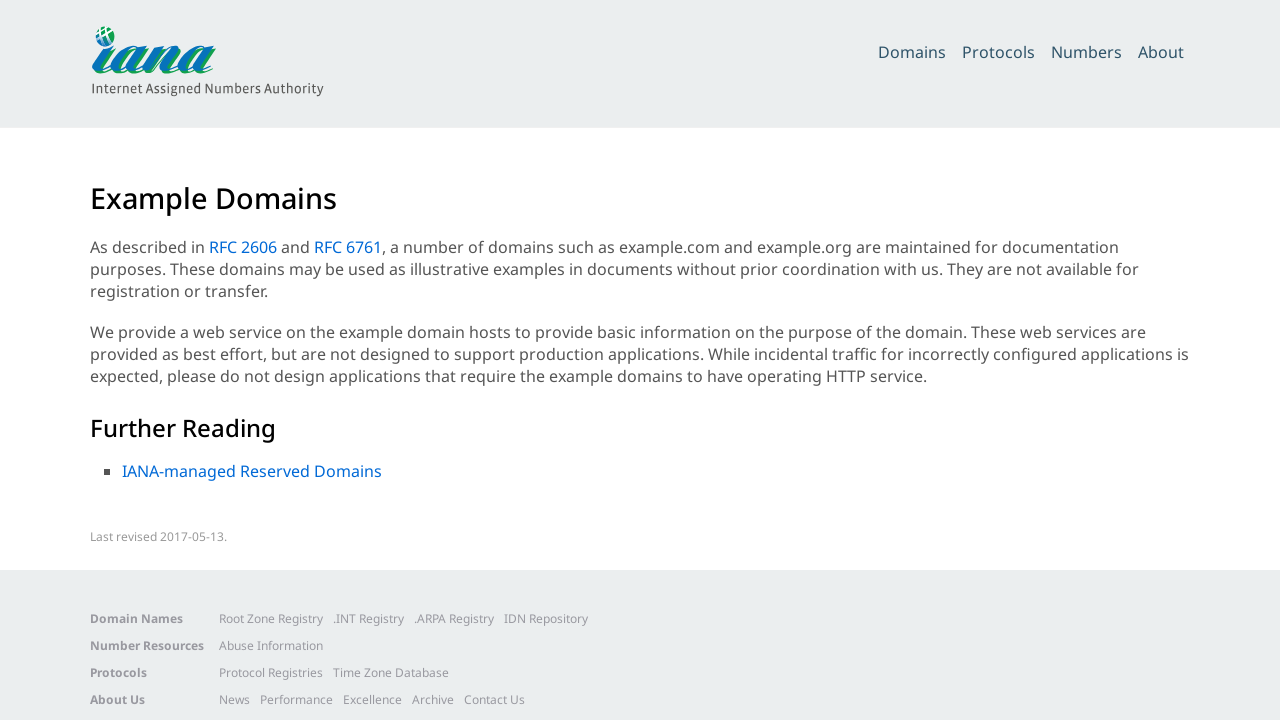